Tests filtering to show only active (non-completed) items

Starting URL: https://demo.playwright.dev/todomvc

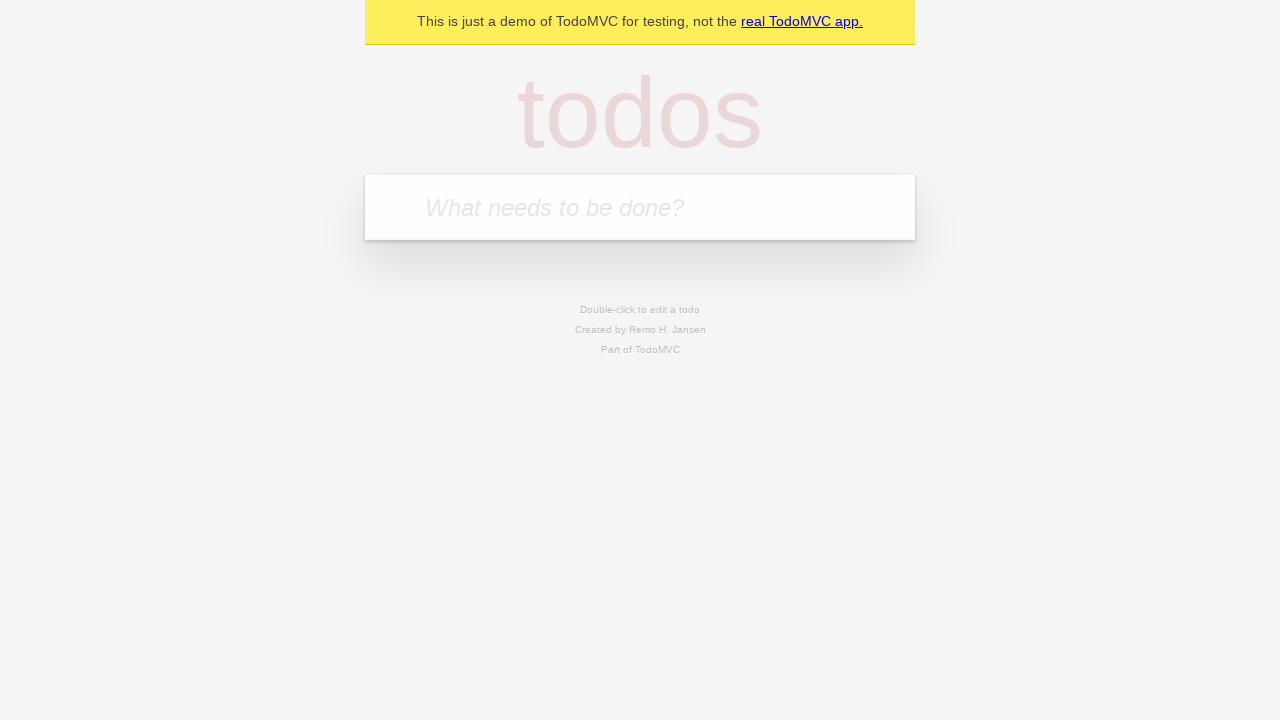

Filled todo input with 'buy some cheese' on internal:attr=[placeholder="What needs to be done?"i]
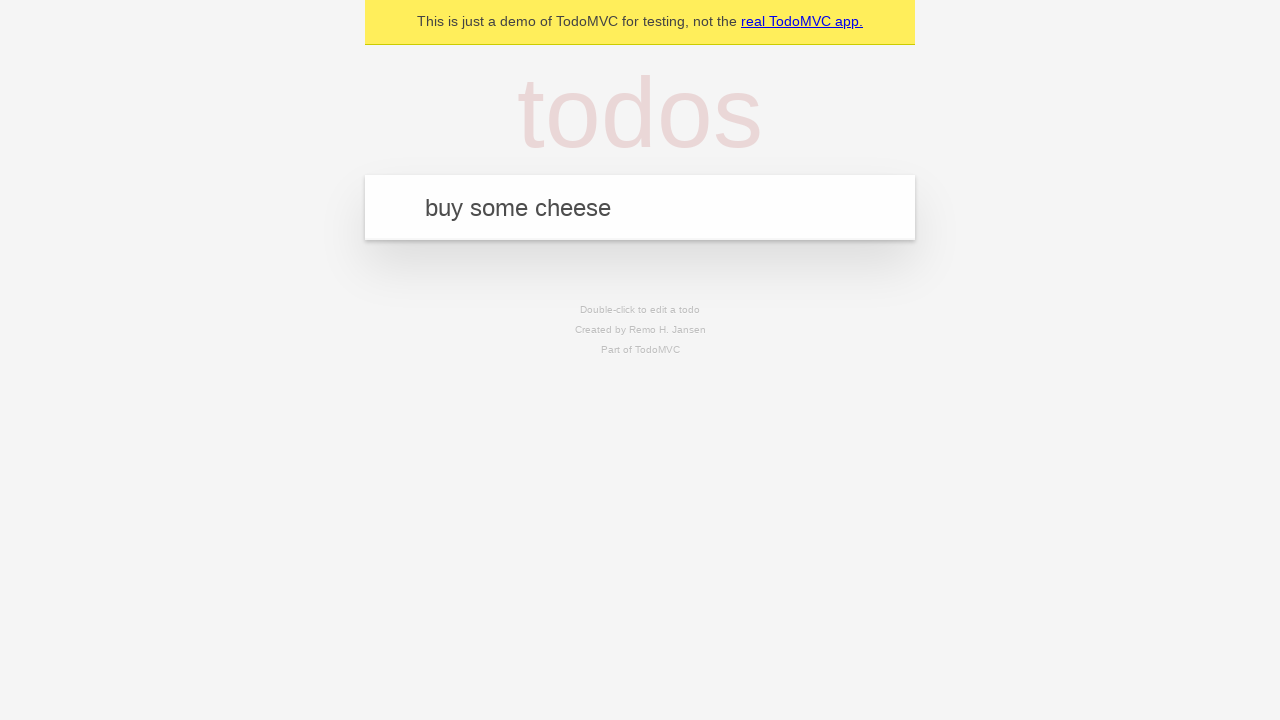

Pressed Enter to add first todo on internal:attr=[placeholder="What needs to be done?"i]
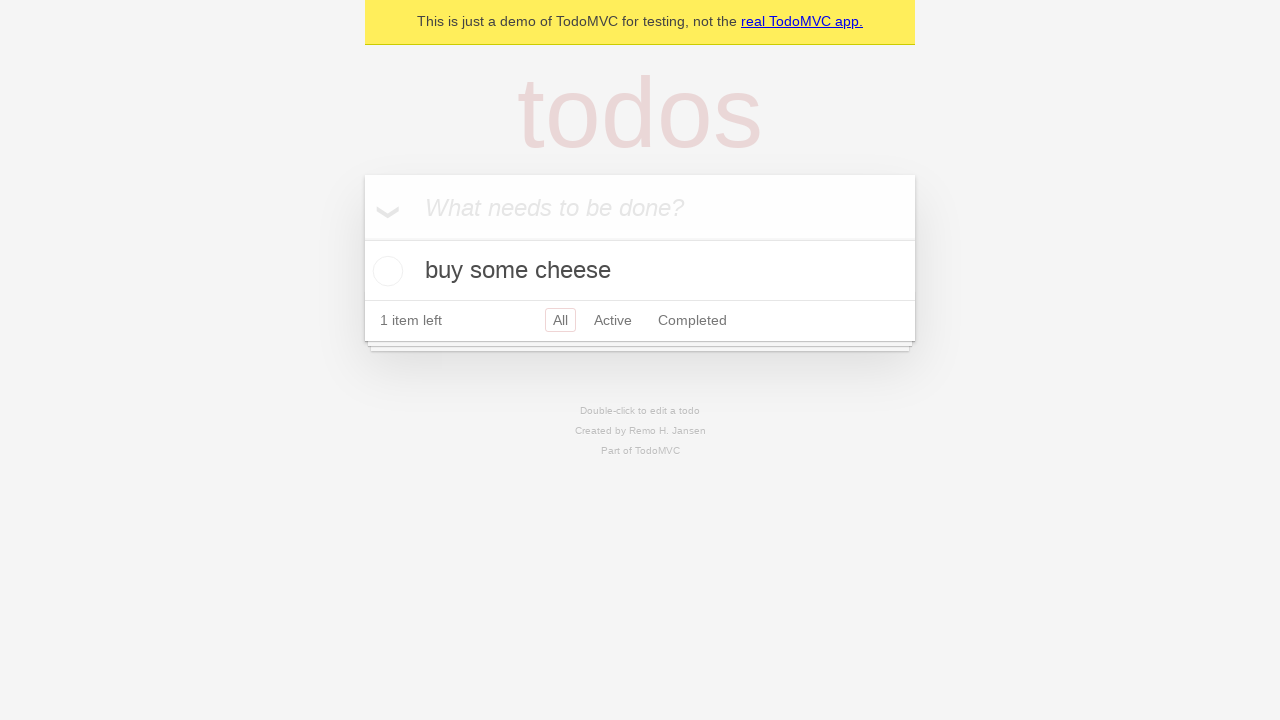

Filled todo input with 'feed the cat' on internal:attr=[placeholder="What needs to be done?"i]
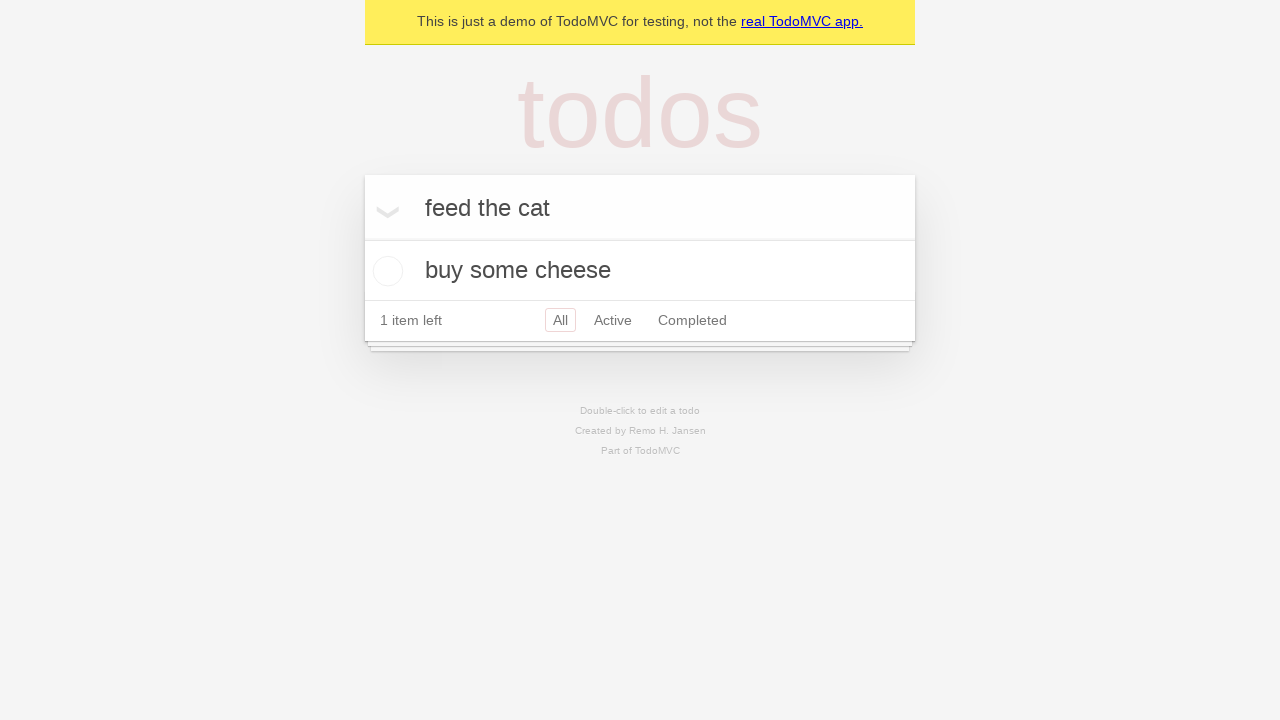

Pressed Enter to add second todo on internal:attr=[placeholder="What needs to be done?"i]
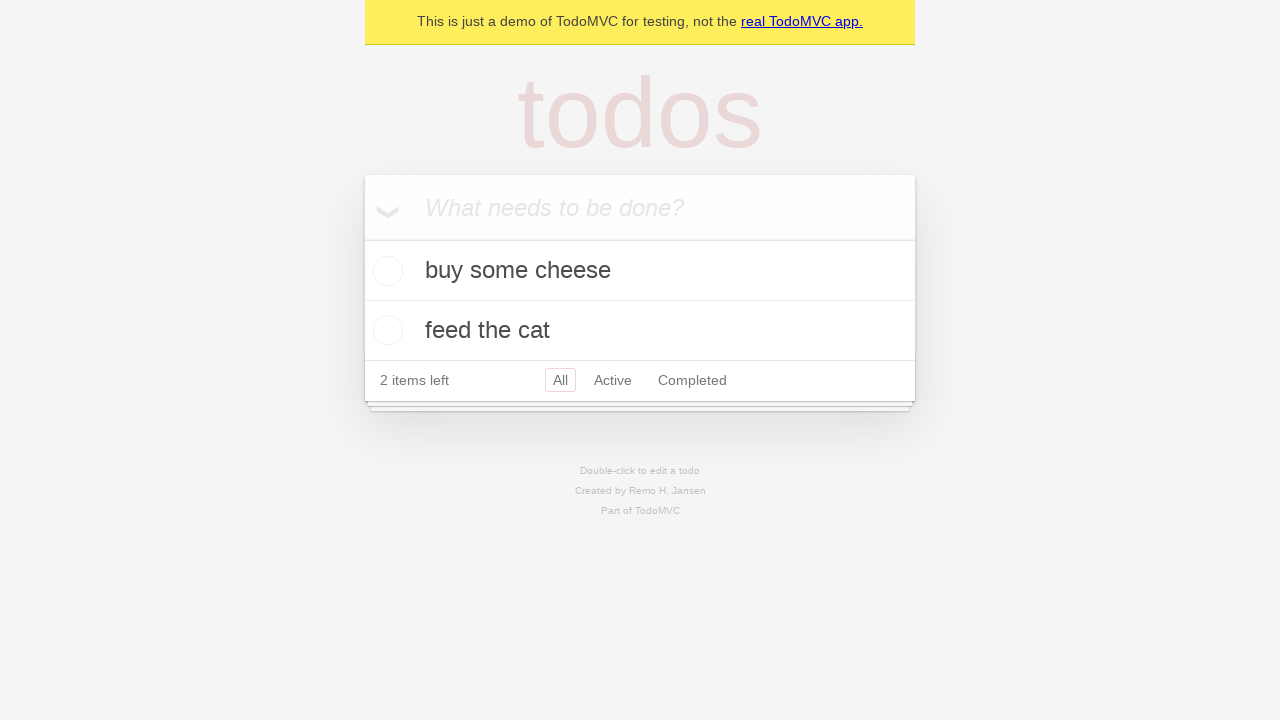

Filled todo input with 'book a doctors appointment' on internal:attr=[placeholder="What needs to be done?"i]
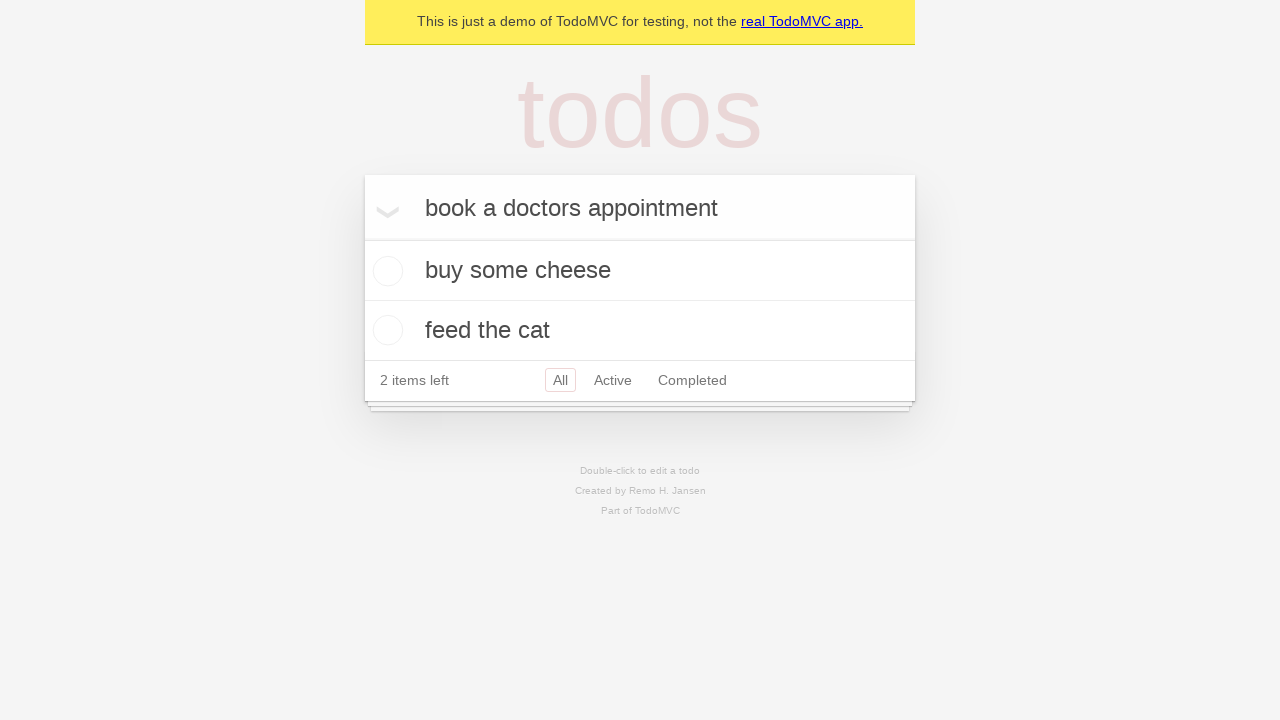

Pressed Enter to add third todo on internal:attr=[placeholder="What needs to be done?"i]
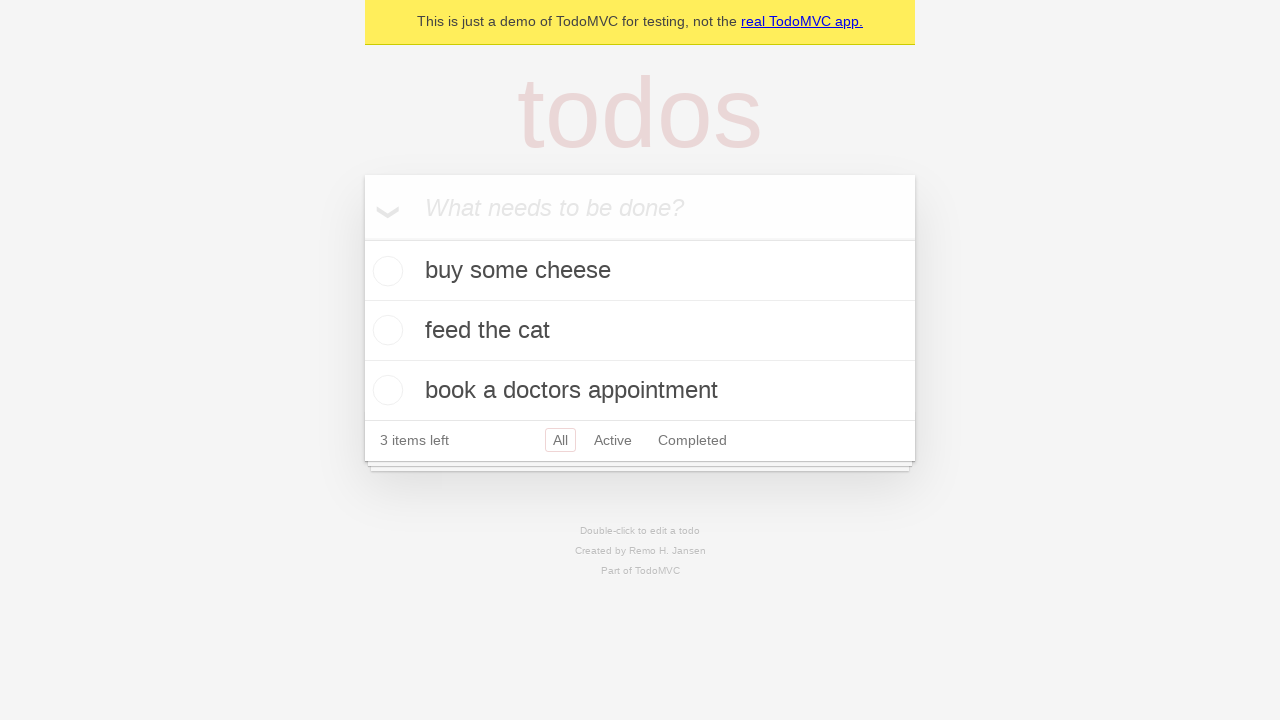

Checked checkbox on second todo item to mark as completed at (385, 330) on internal:testid=[data-testid="todo-item"s] >> nth=1 >> internal:role=checkbox
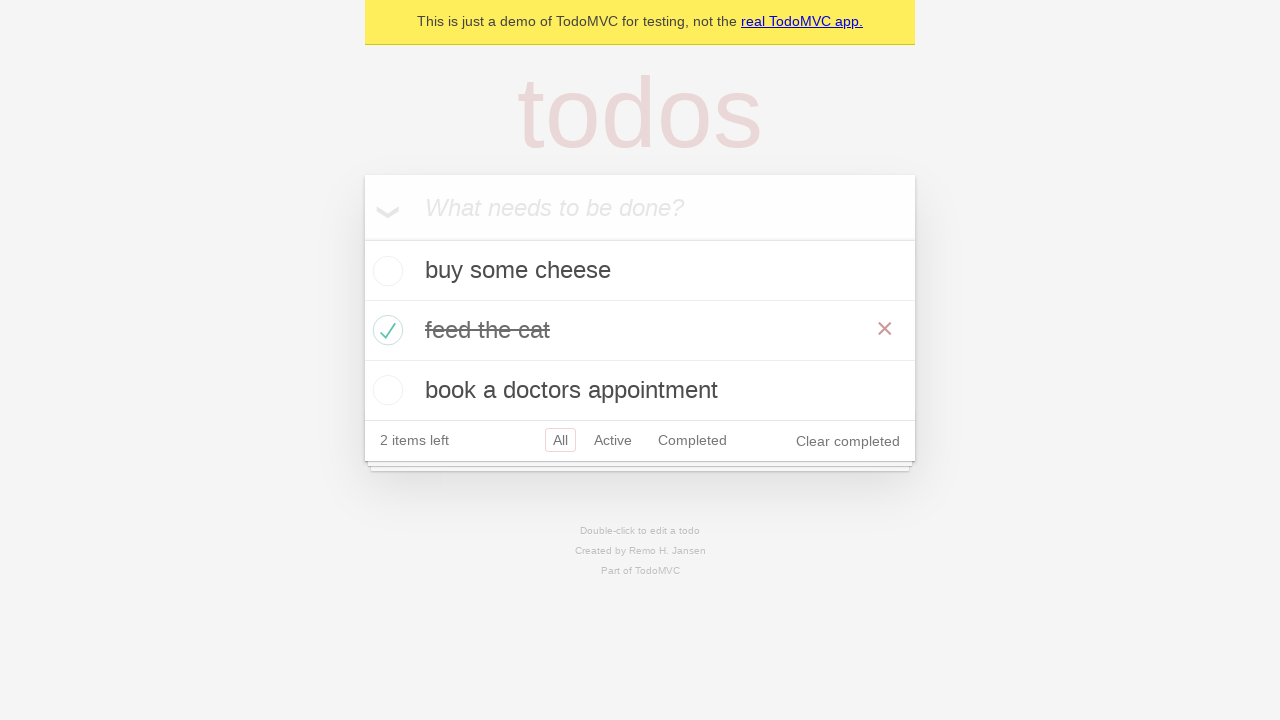

Clicked Active filter to show only active items at (613, 440) on internal:role=link[name="Active"i]
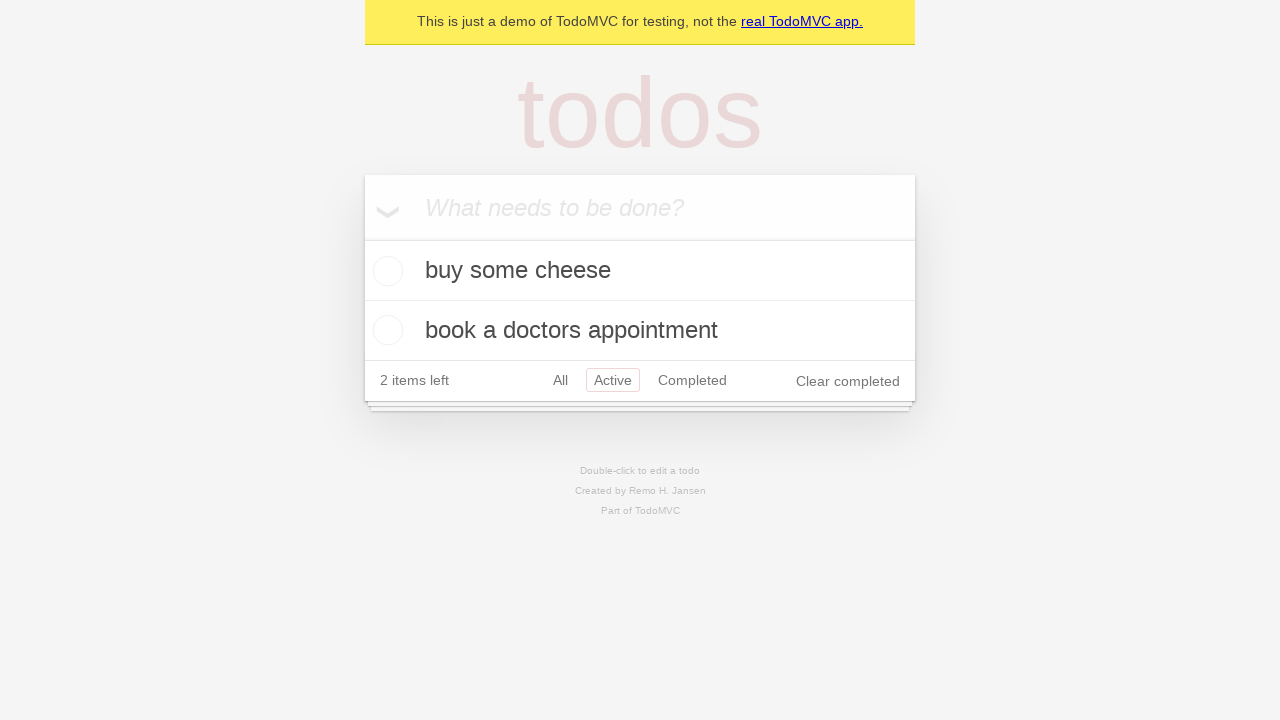

Waited for todo items to load after filtering to active
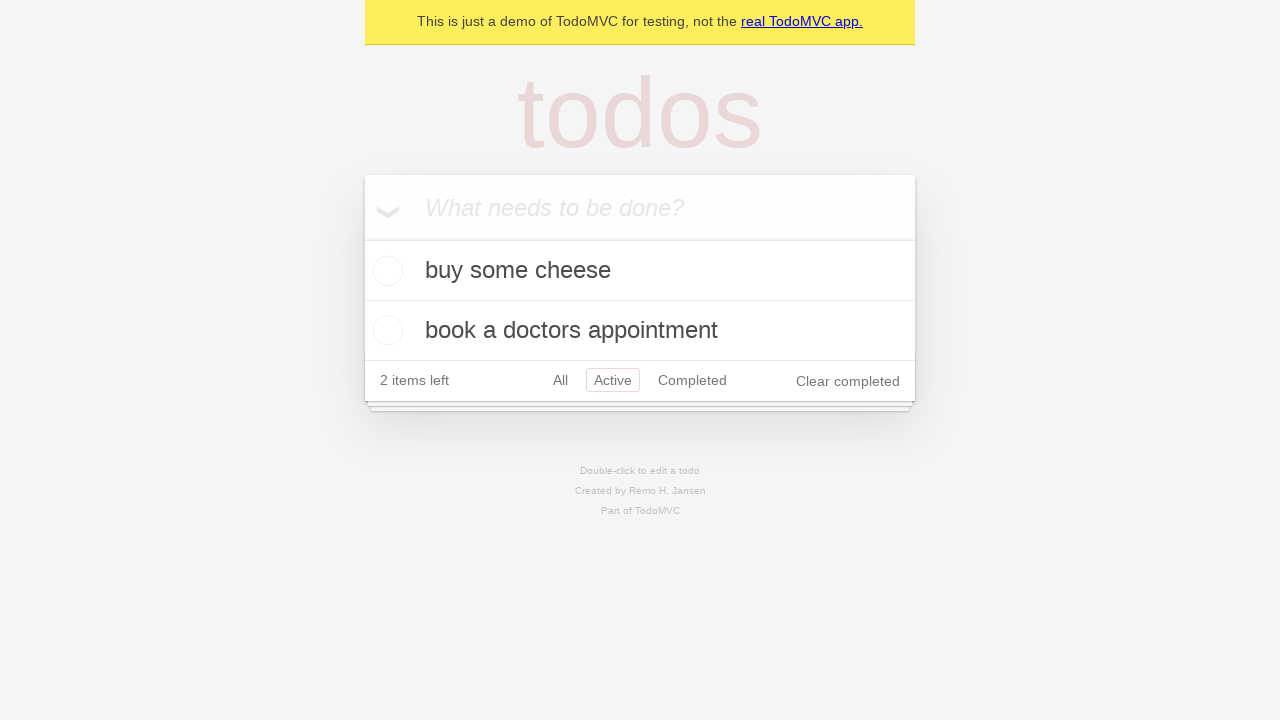

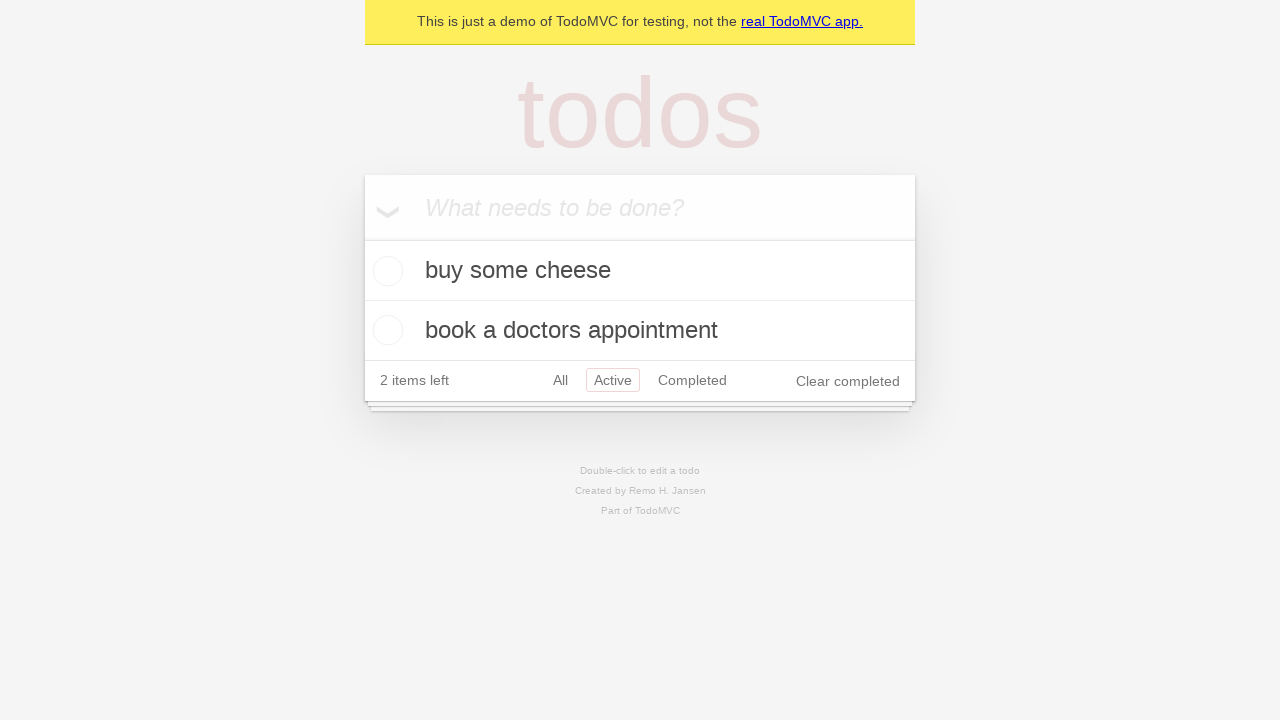